Tests text input functionality by entering text into the search field

Starting URL: https://jquery.com/

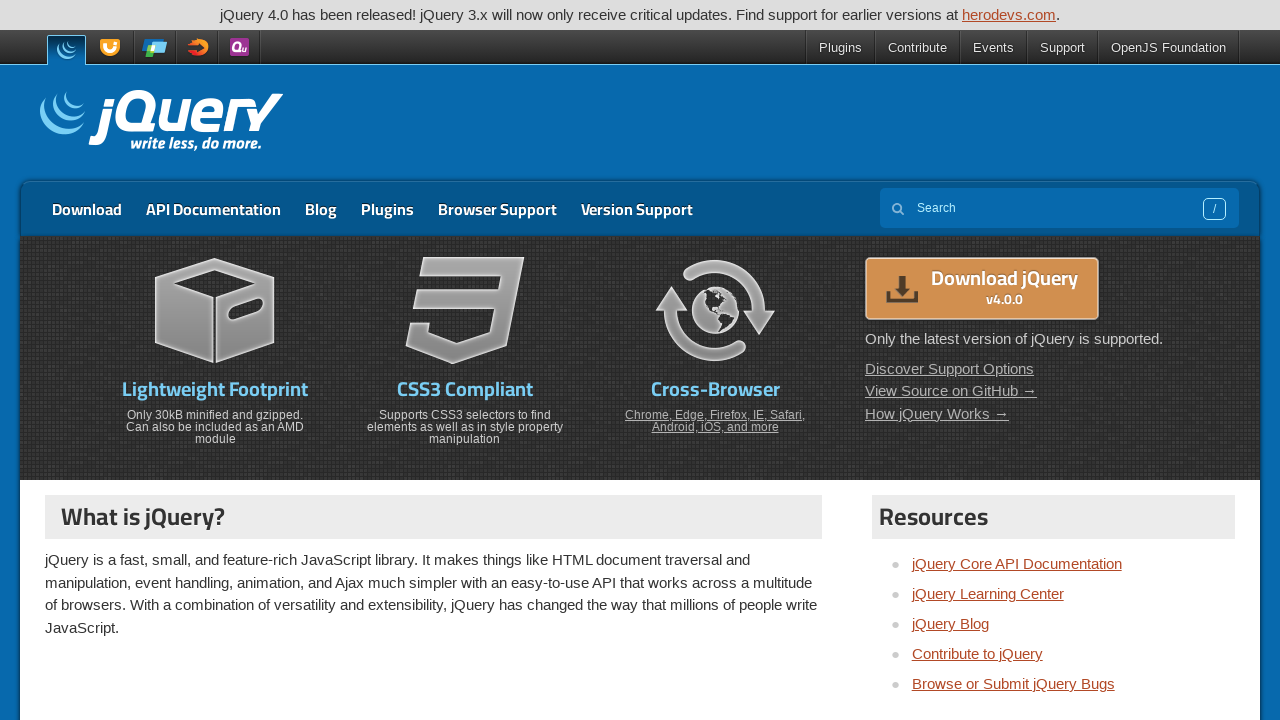

Filled search field with 'My test' on [name='s']
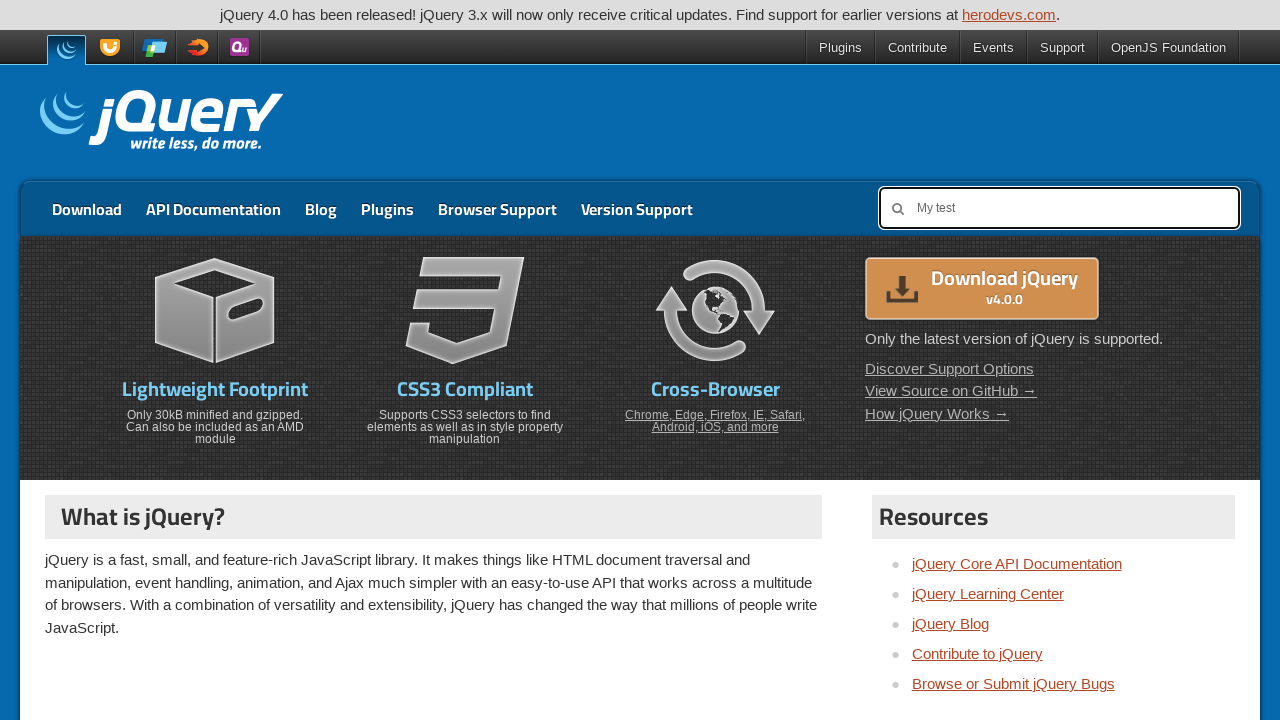

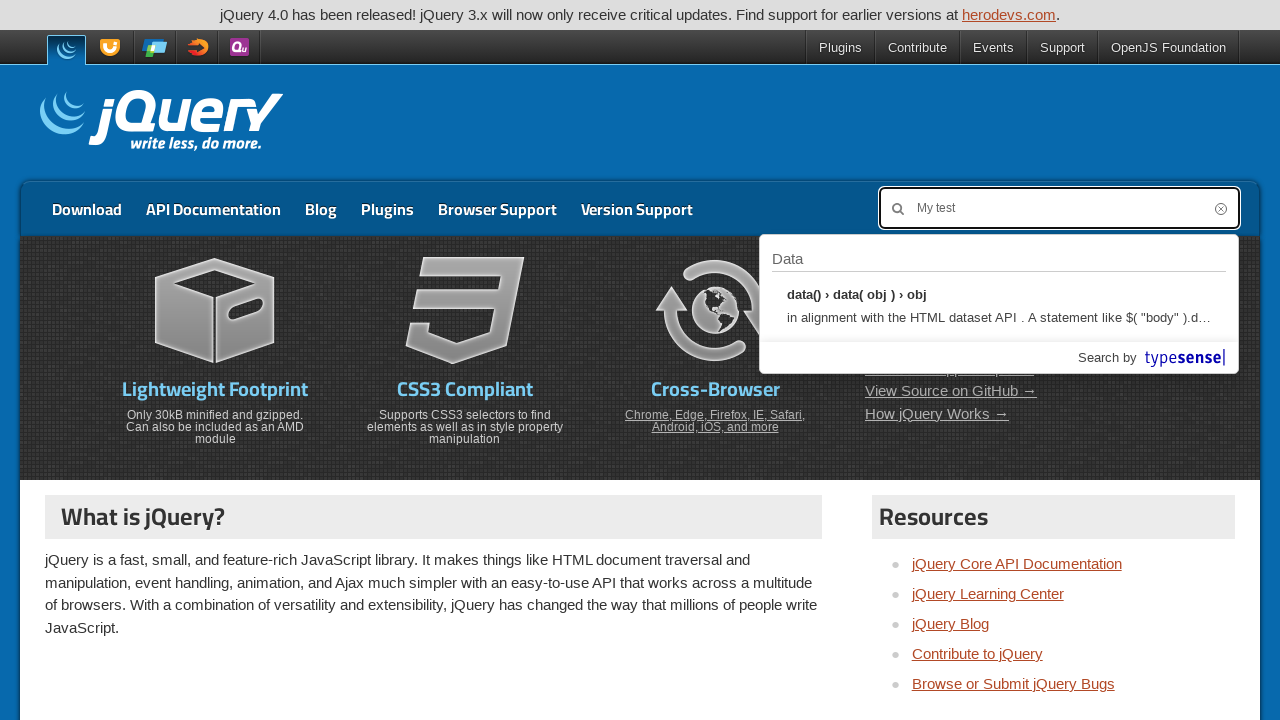